Tests store selector functionality by clicking the store selector, entering Port St. Lucie zip code (34984), and saving the selected store.

Starting URL: https://basspro.com

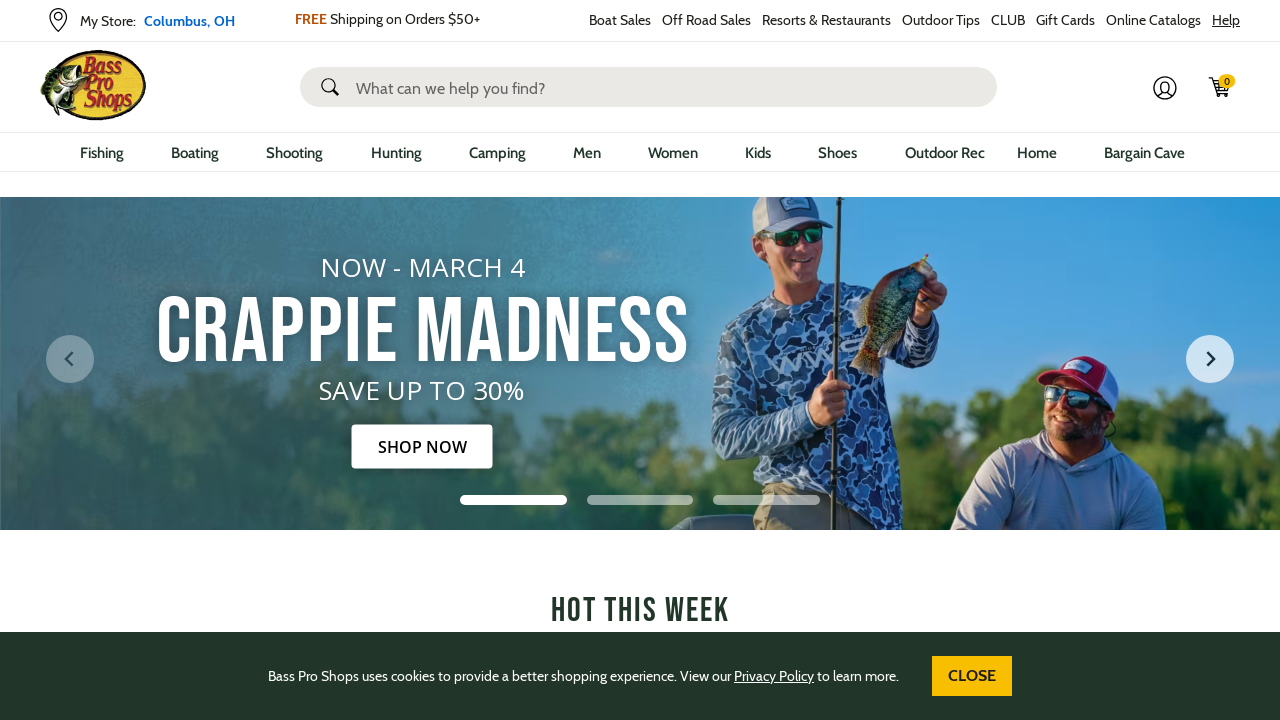

Clicked store selector at (160, 16) on xpath=/html/body/div[2]/div[1]/div[2]/div[1]
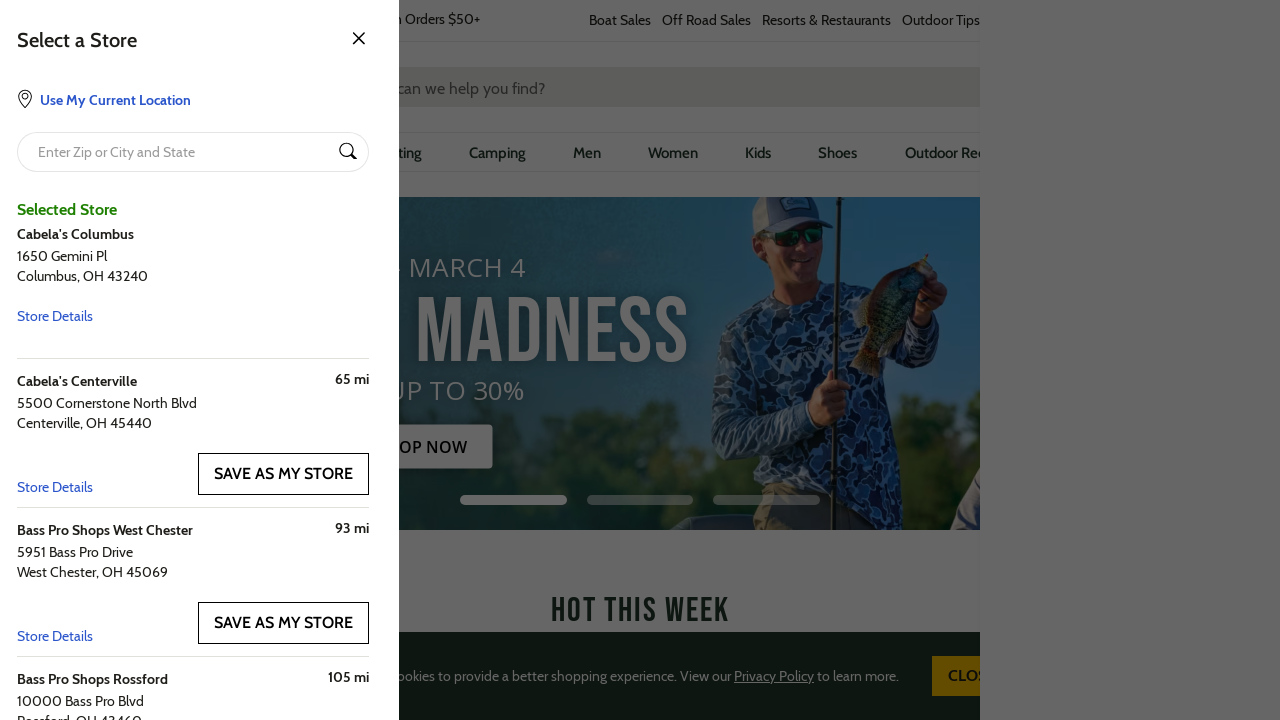

Store locator input field appeared
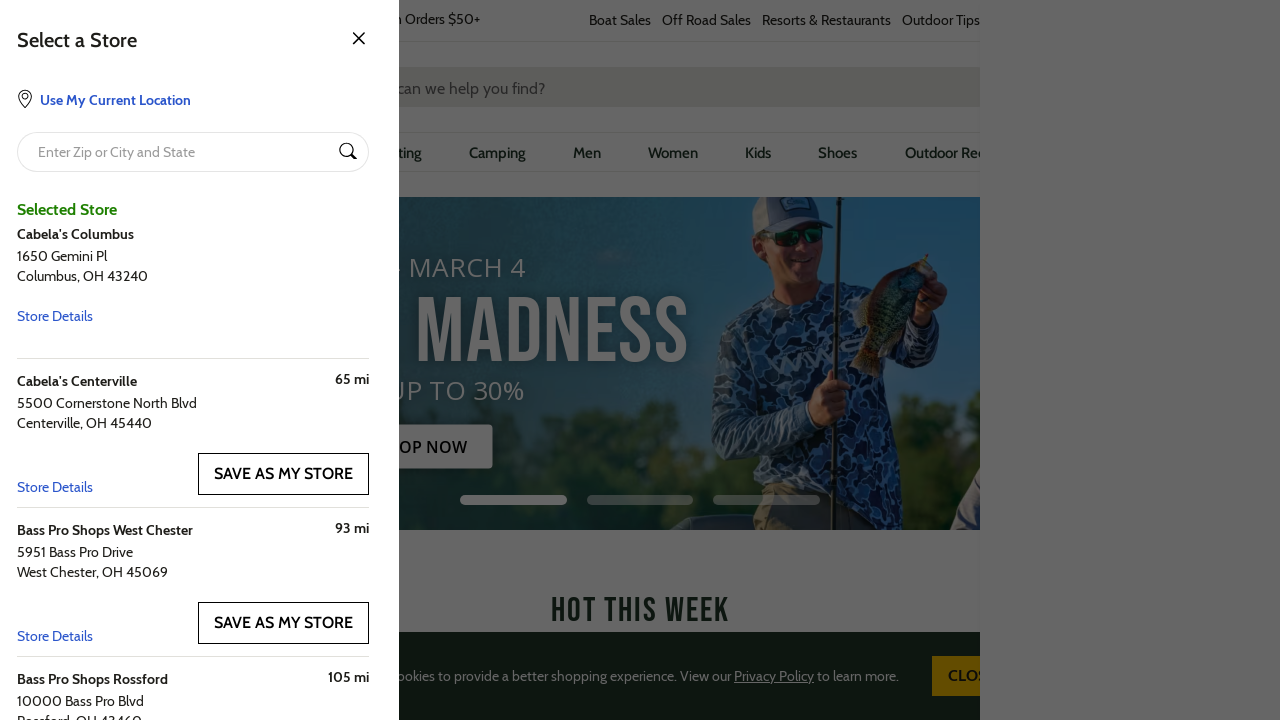

Entered Port St. Lucie zip code 34984 in store locator on #storeLocInp
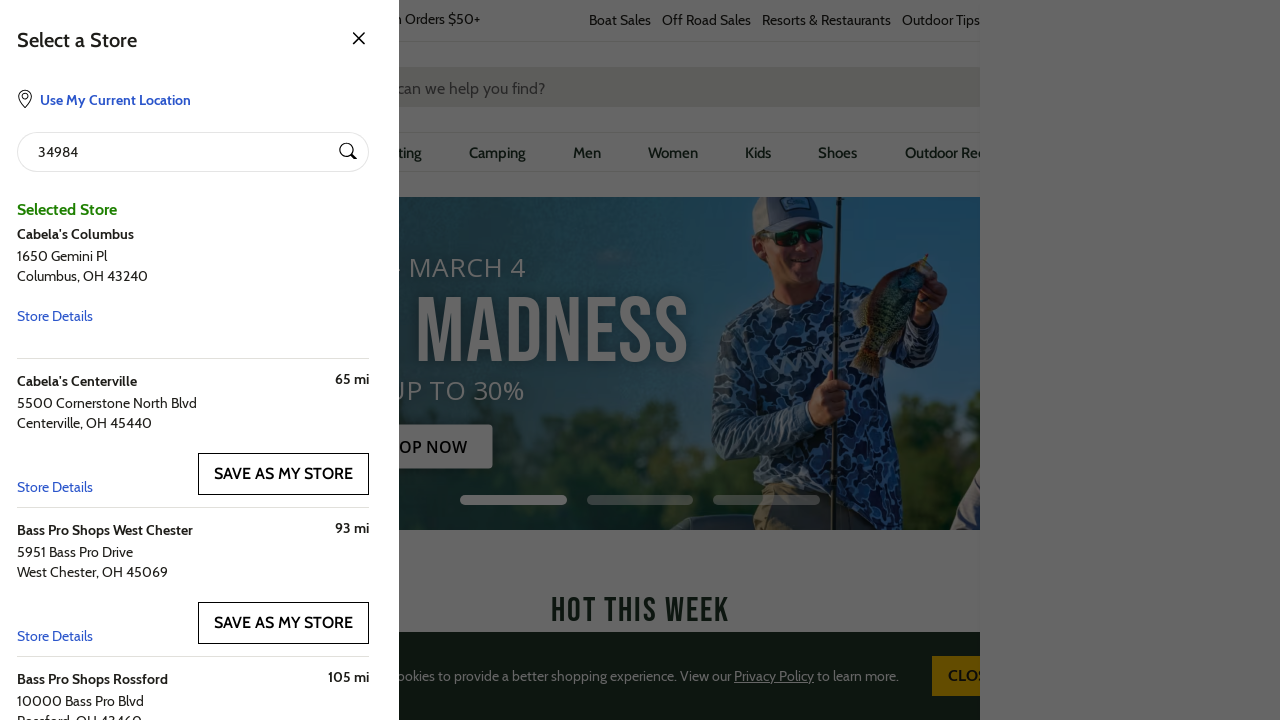

Pressed Enter to search for stores matching zip code on #storeLocInp
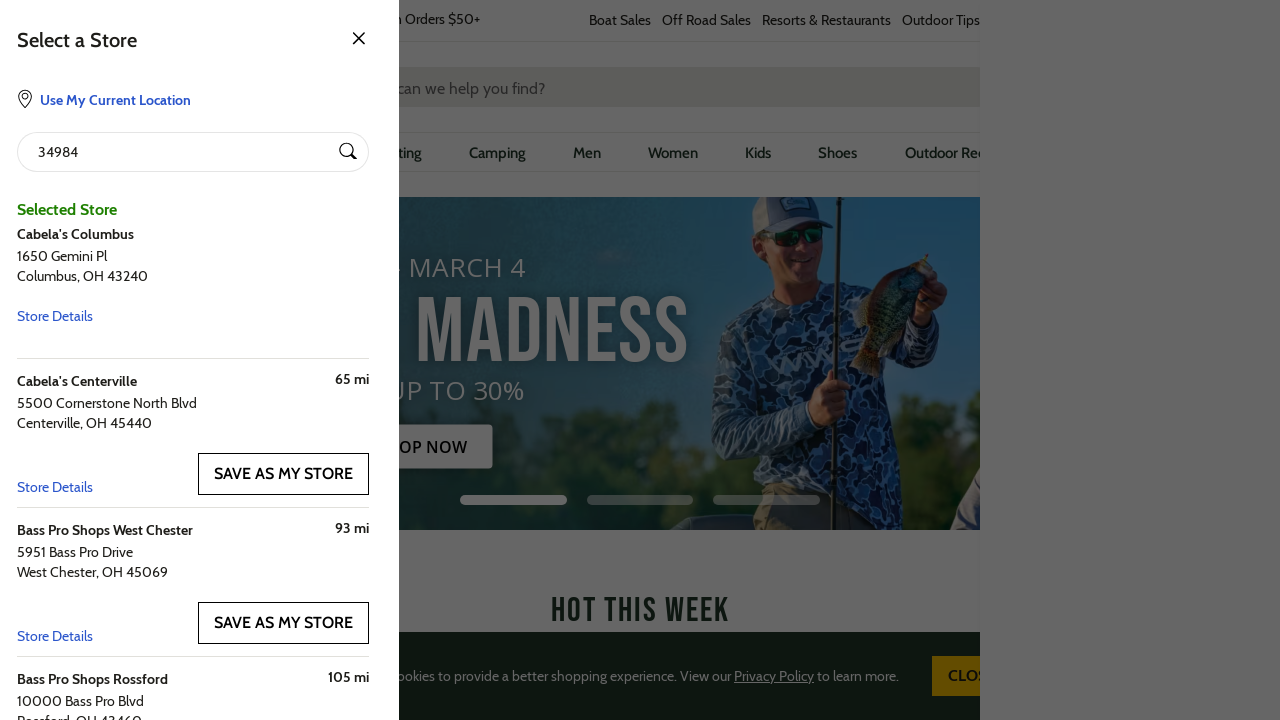

Store selection button appeared
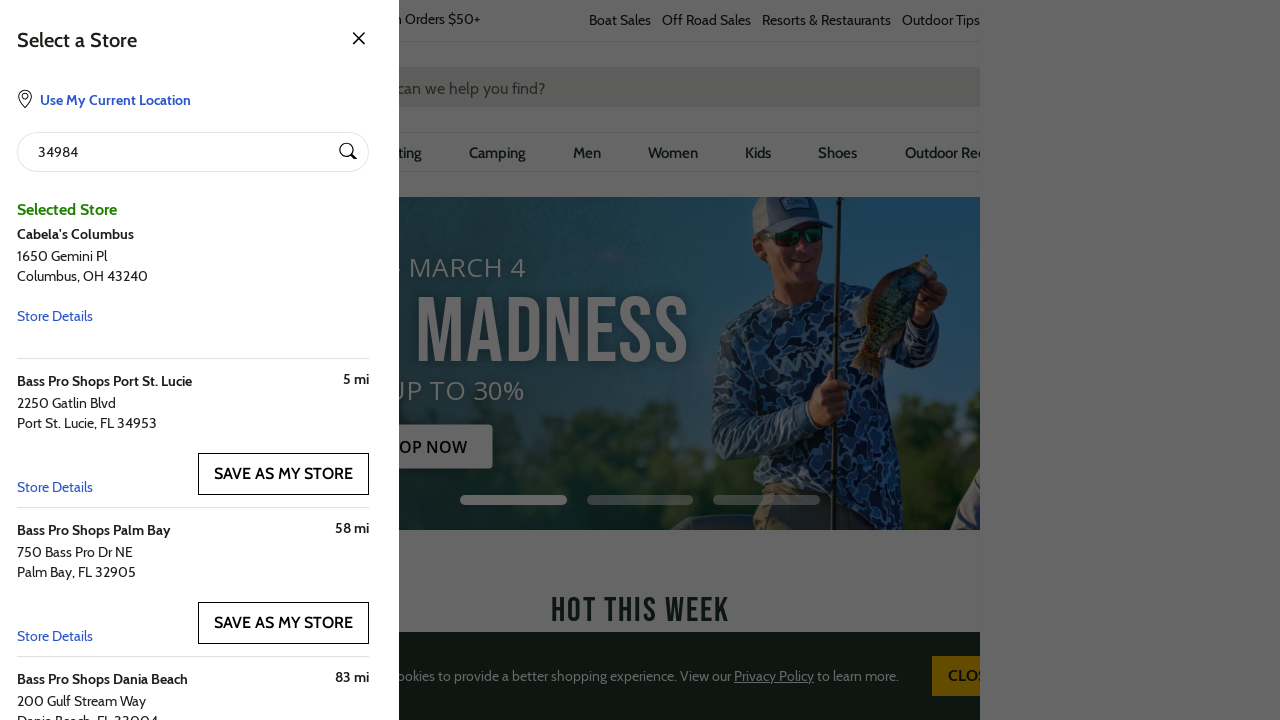

Clicked save/select store button to confirm Port St. Lucie store selection at (284, 474) on xpath=/html/body/div[8]/div[2]/div[4]/div[3]/div[1]/div/button
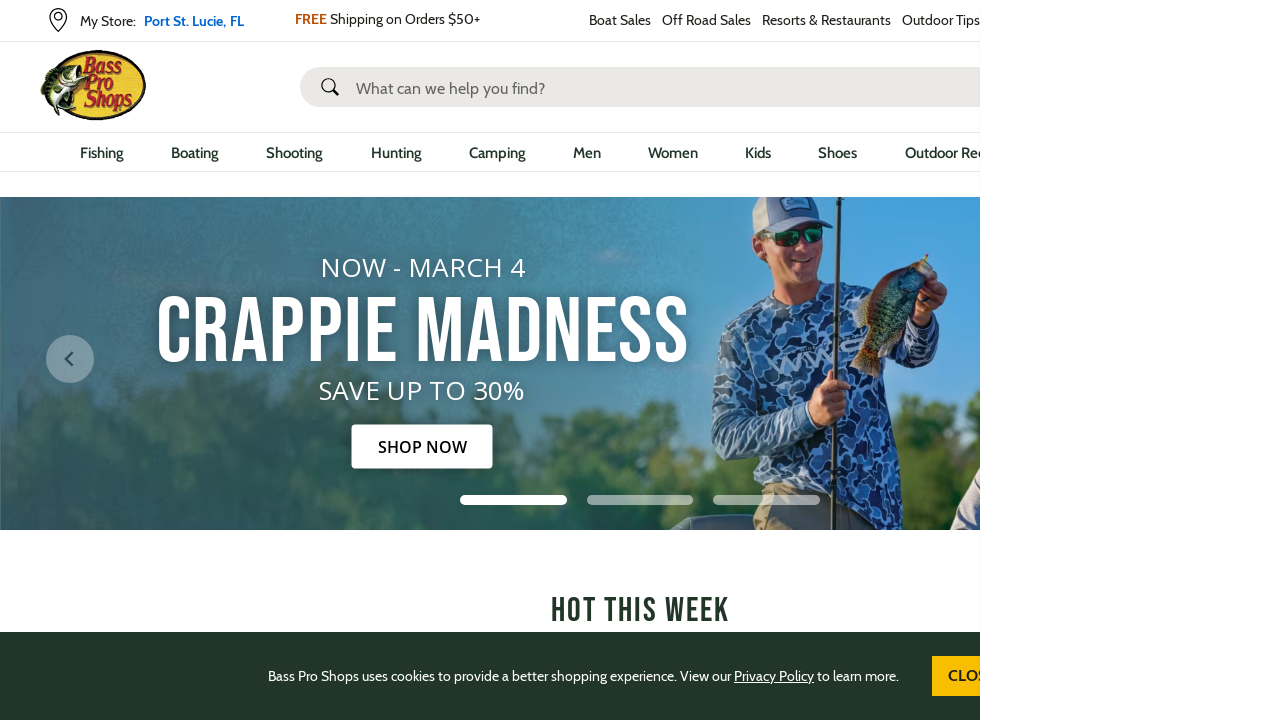

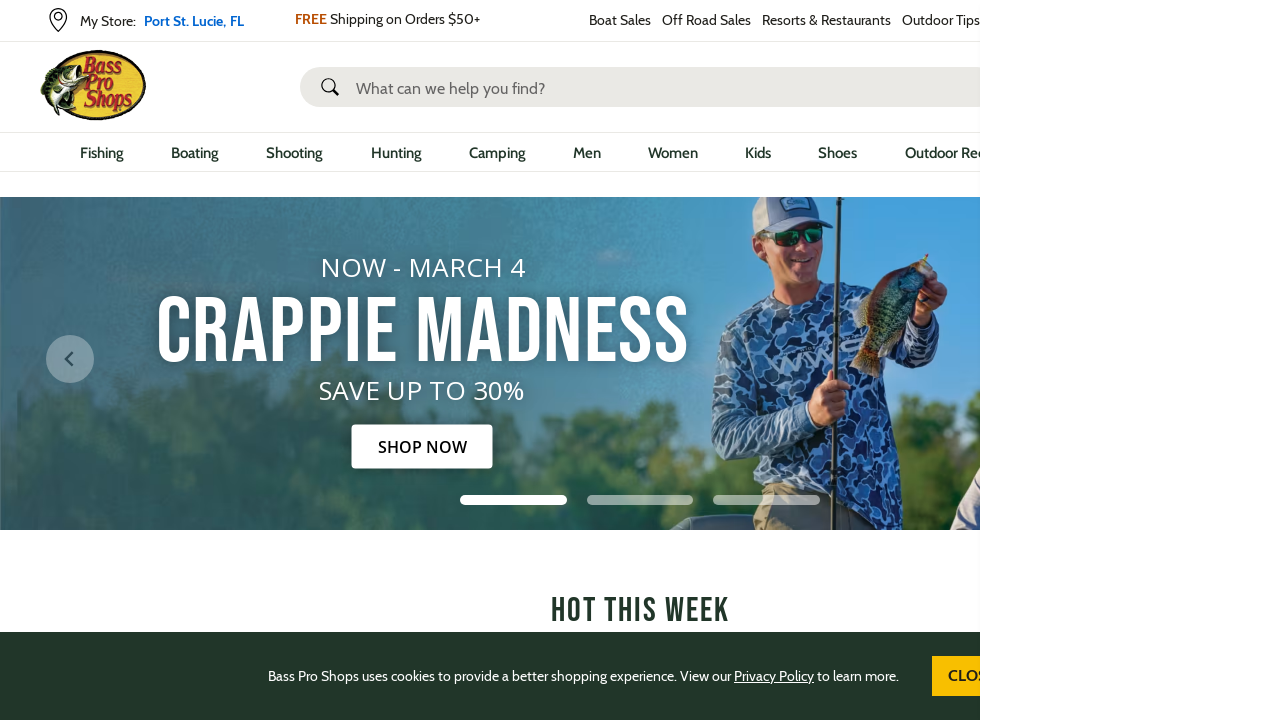